Tests React Semantic UI dropdown by selecting multiple friend options (Jenny Hess, Justen Kitsune, Stevie Feliciano) and verifying each selection.

Starting URL: https://react.semantic-ui.com/maximize/dropdown-example-selection/

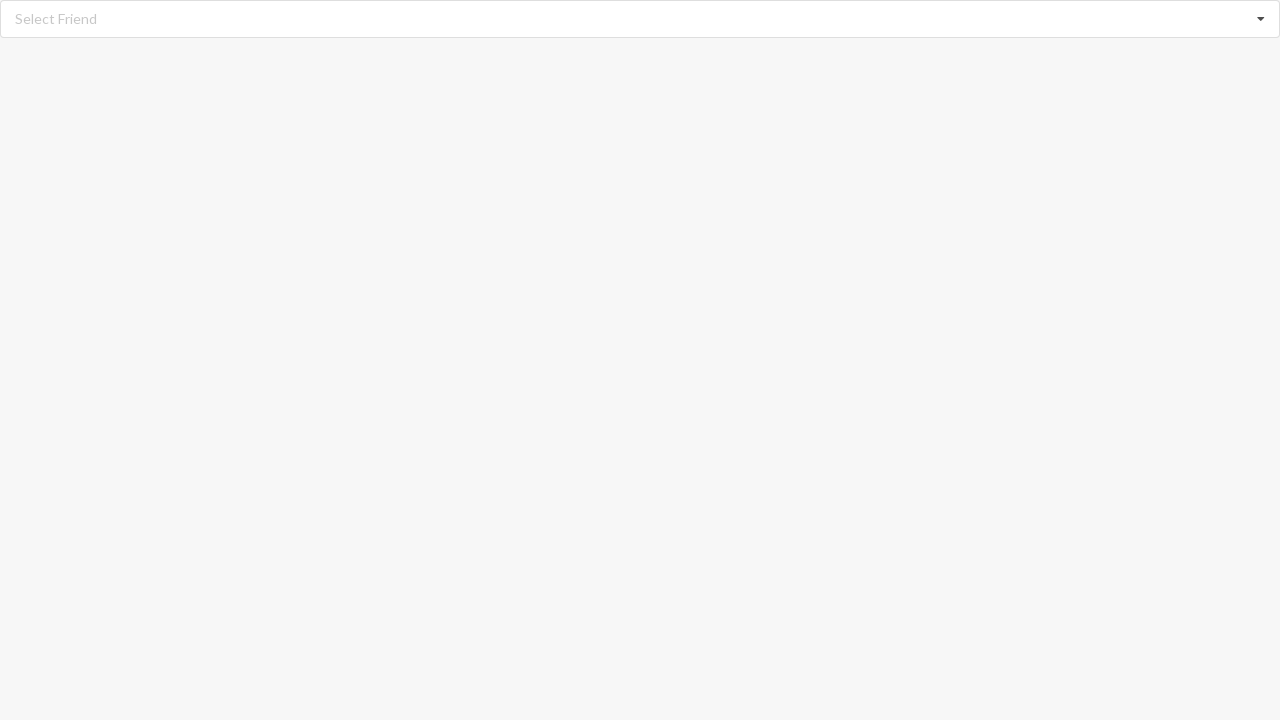

Clicked dropdown to open it at (640, 19) on div[role='listbox']
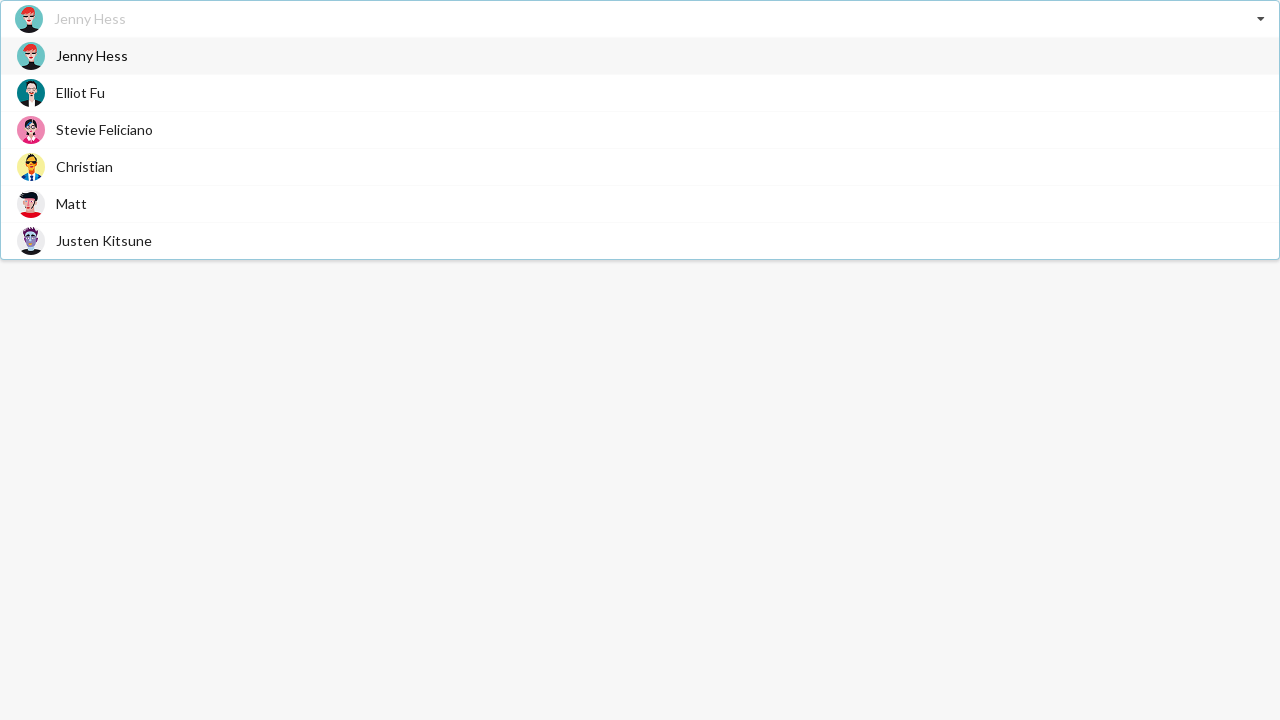

Waited for dropdown options to load
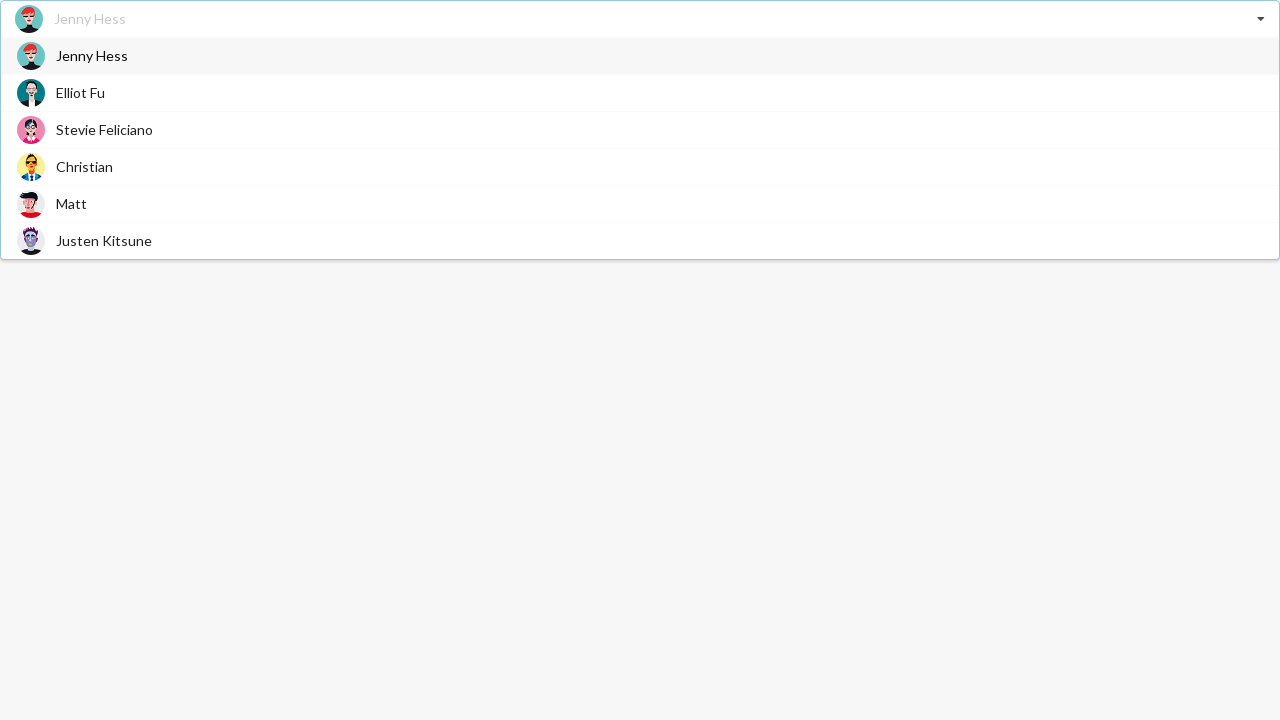

Selected 'Jenny Hess' from dropdown at (92, 56) on div[role='option'] span.text:has-text('Jenny Hess')
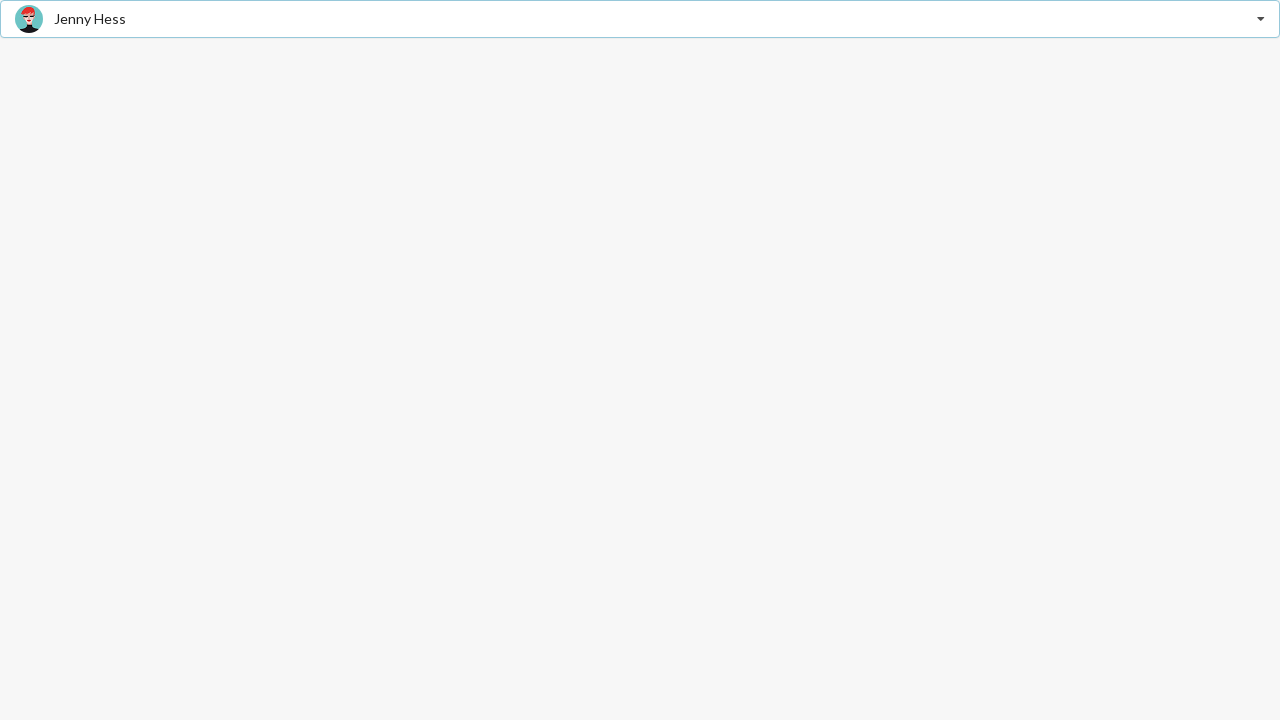

Clicked dropdown to open it again at (640, 19) on div[role='listbox']
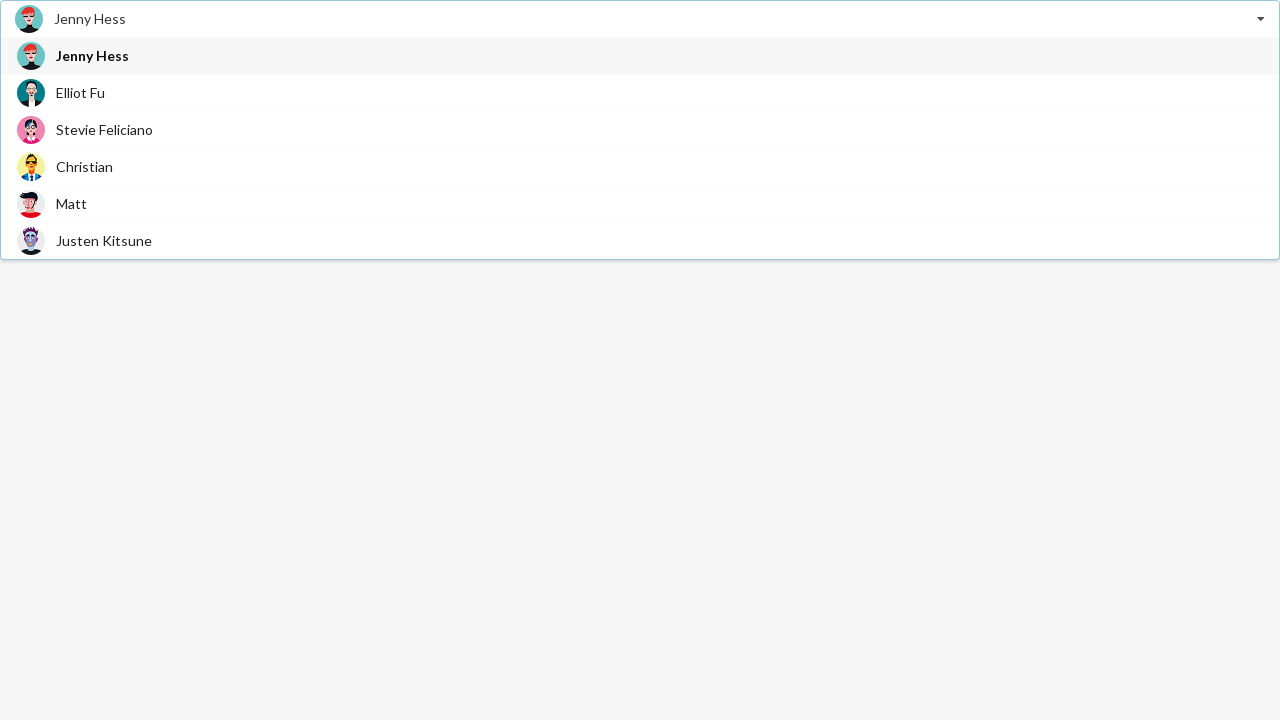

Selected 'Justen Kitsune' from dropdown at (104, 240) on div[role='option'] span.text:has-text('Justen Kitsune')
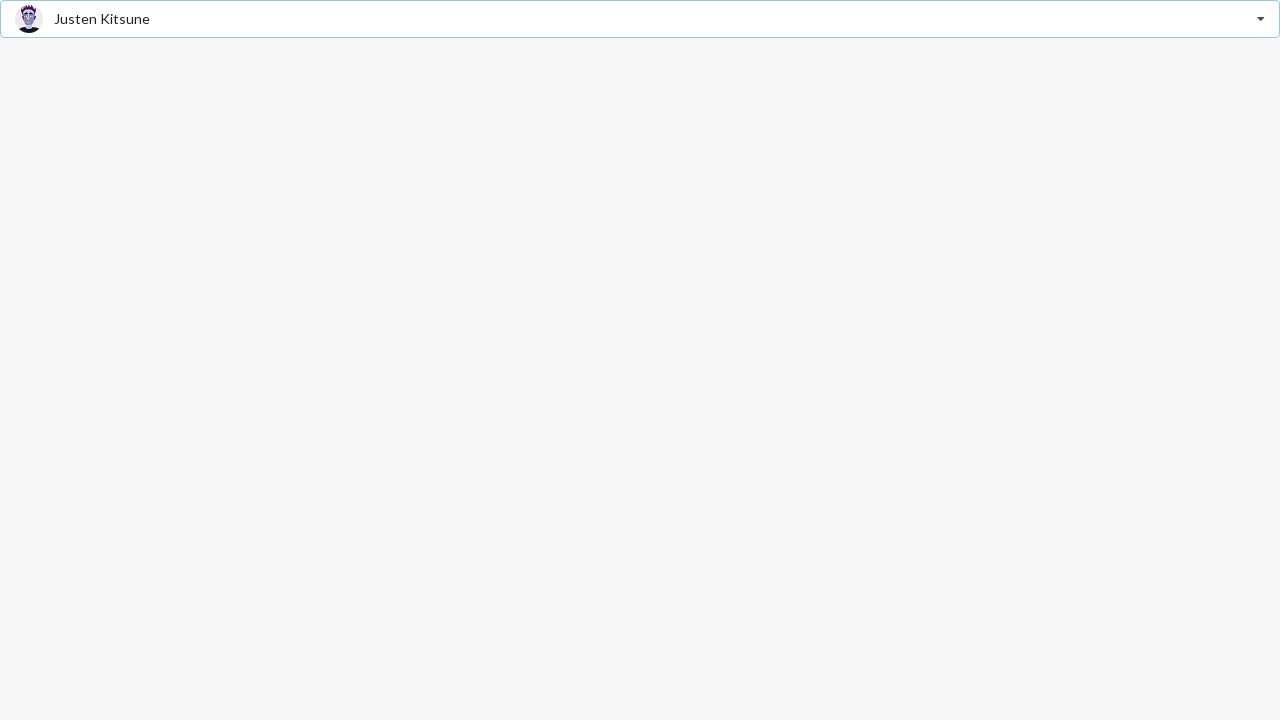

Clicked dropdown to open it for third selection at (640, 19) on div[role='listbox']
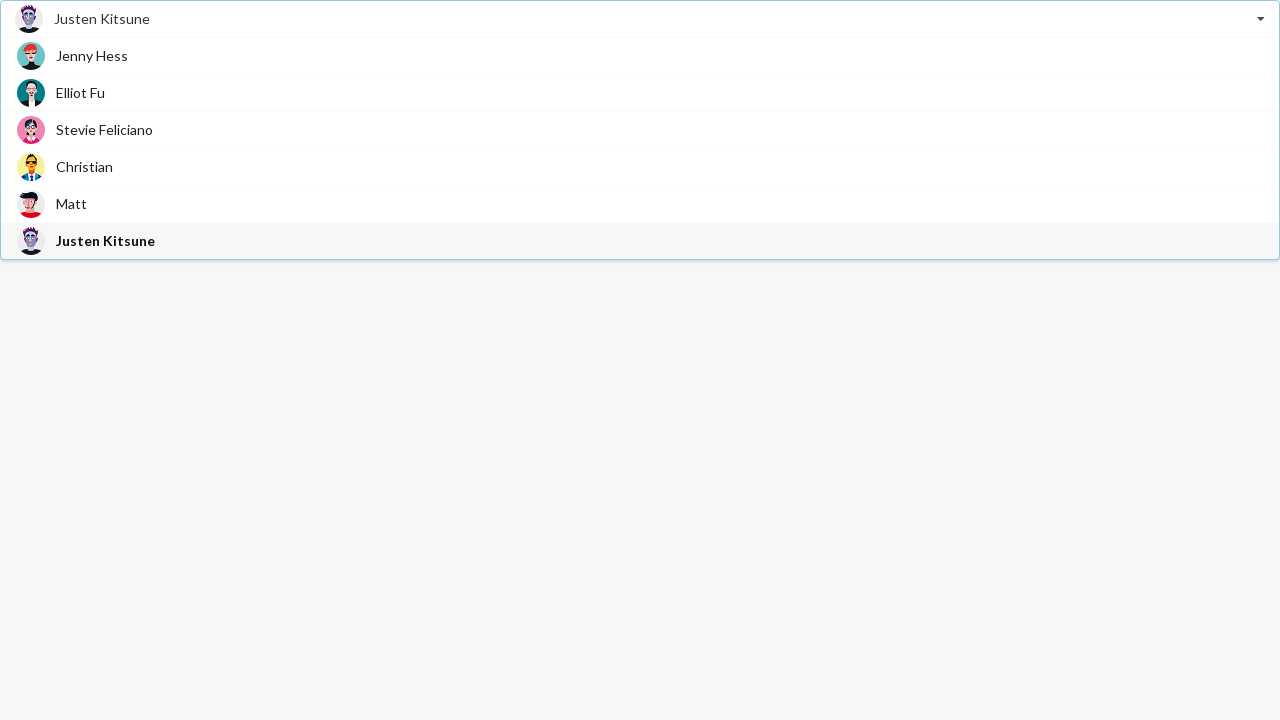

Selected 'Stevie Feliciano' from dropdown at (104, 130) on div[role='option'] span.text:has-text('Stevie Feliciano')
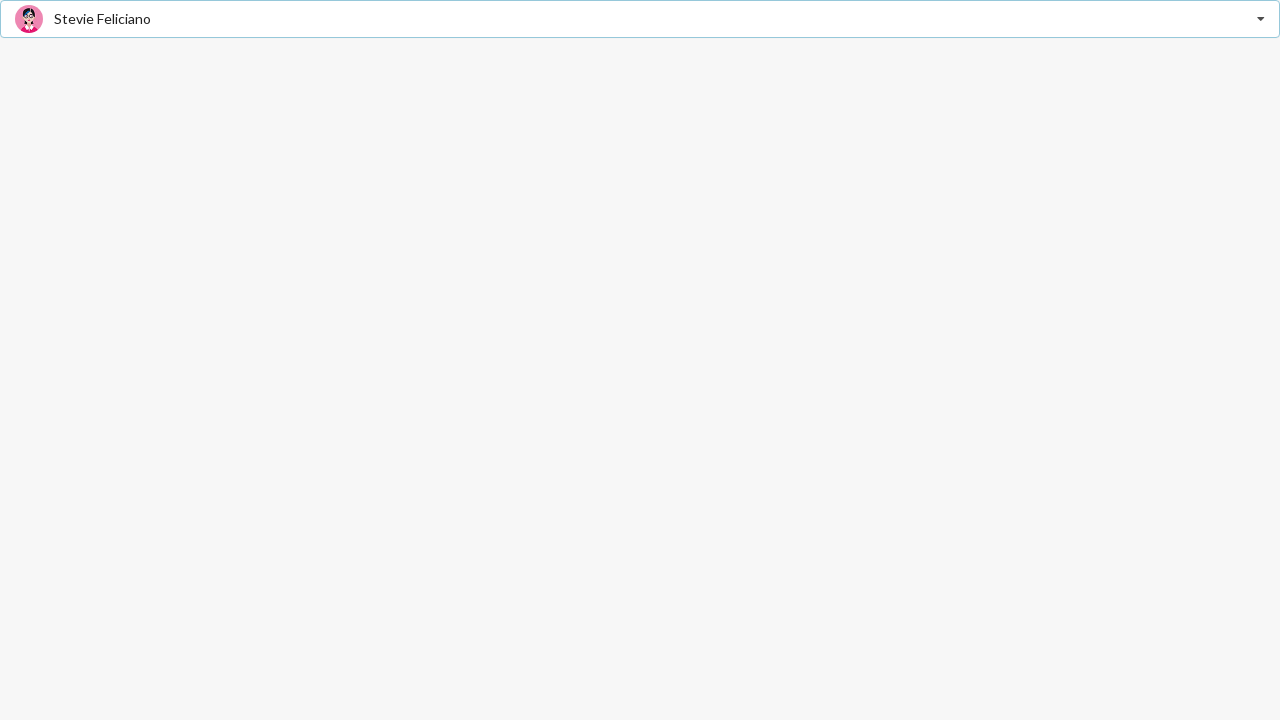

Verified final selection 'Stevie Feliciano' is displayed
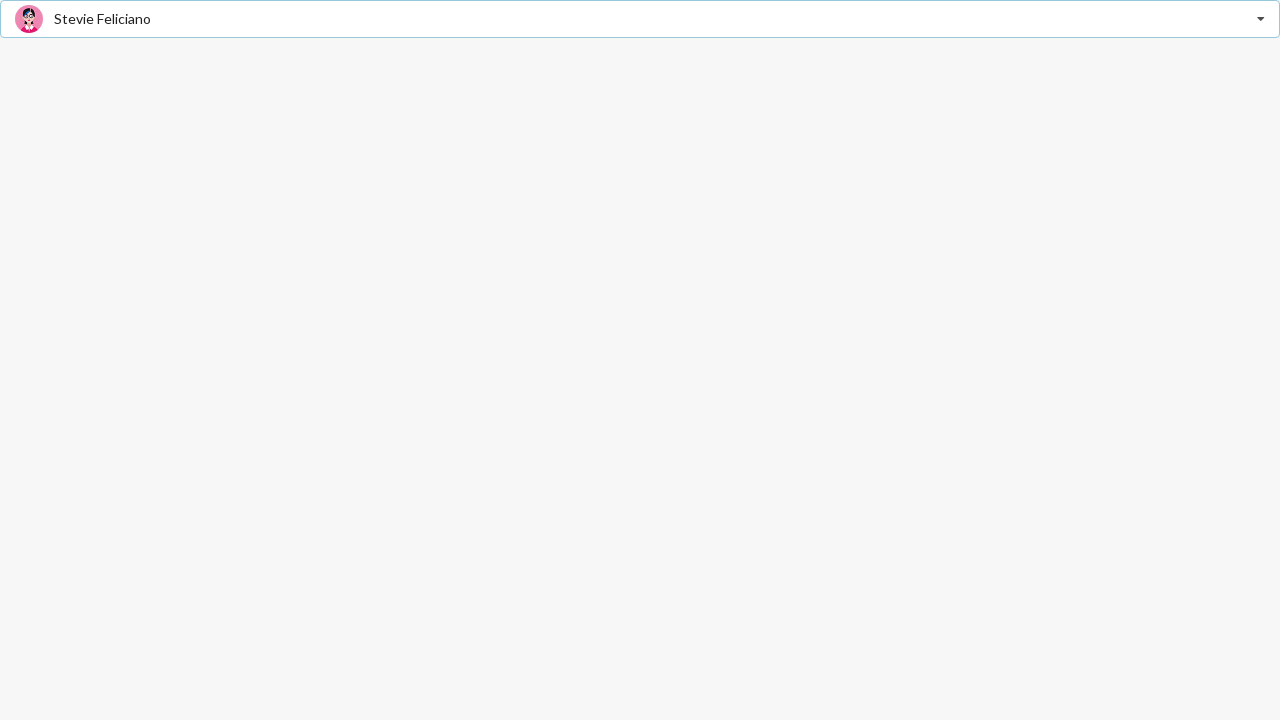

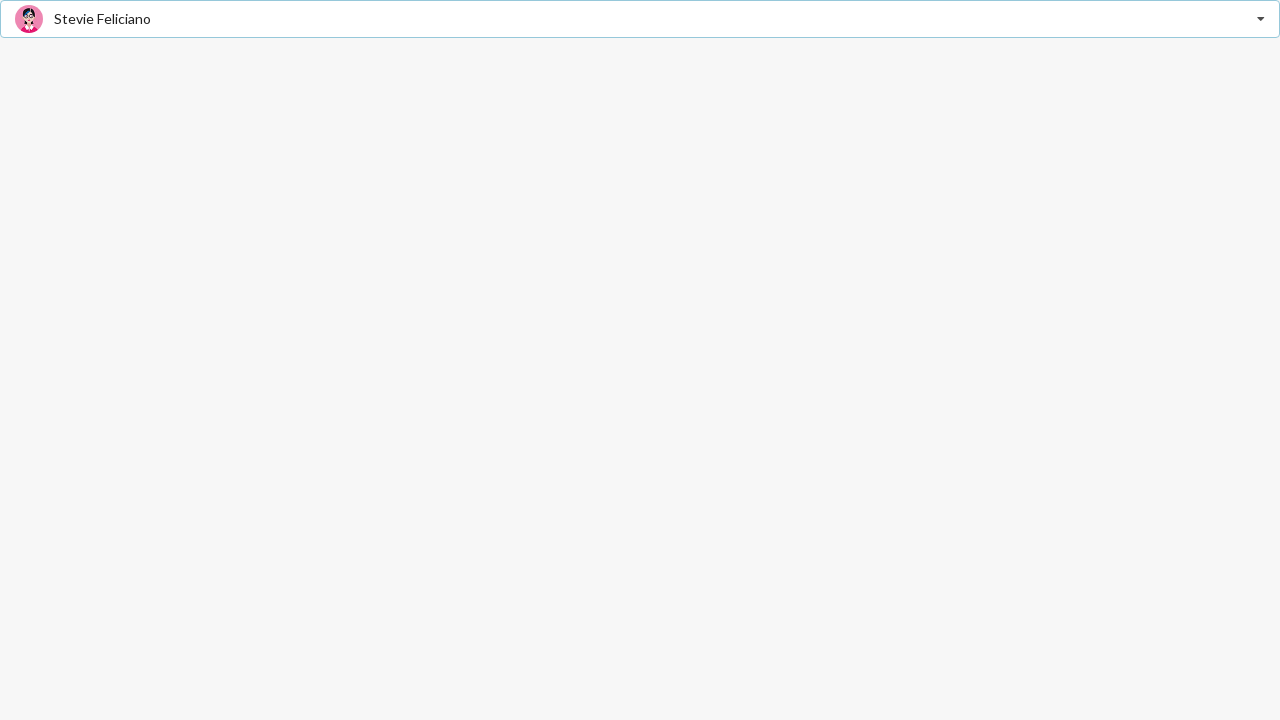